Fills out a text box form with user name and email, then submits the form

Starting URL: https://demoqa.com/text-box

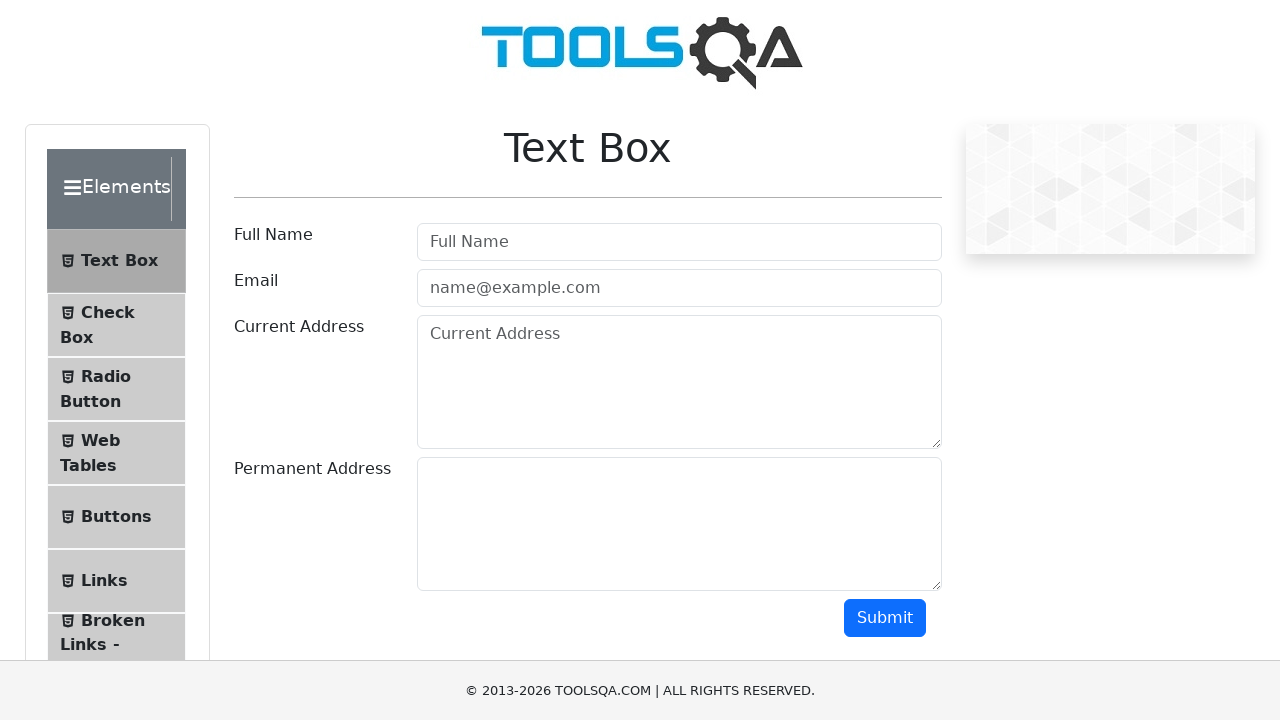

Filled user name field with 'Test User' on .form-control >> nth=0
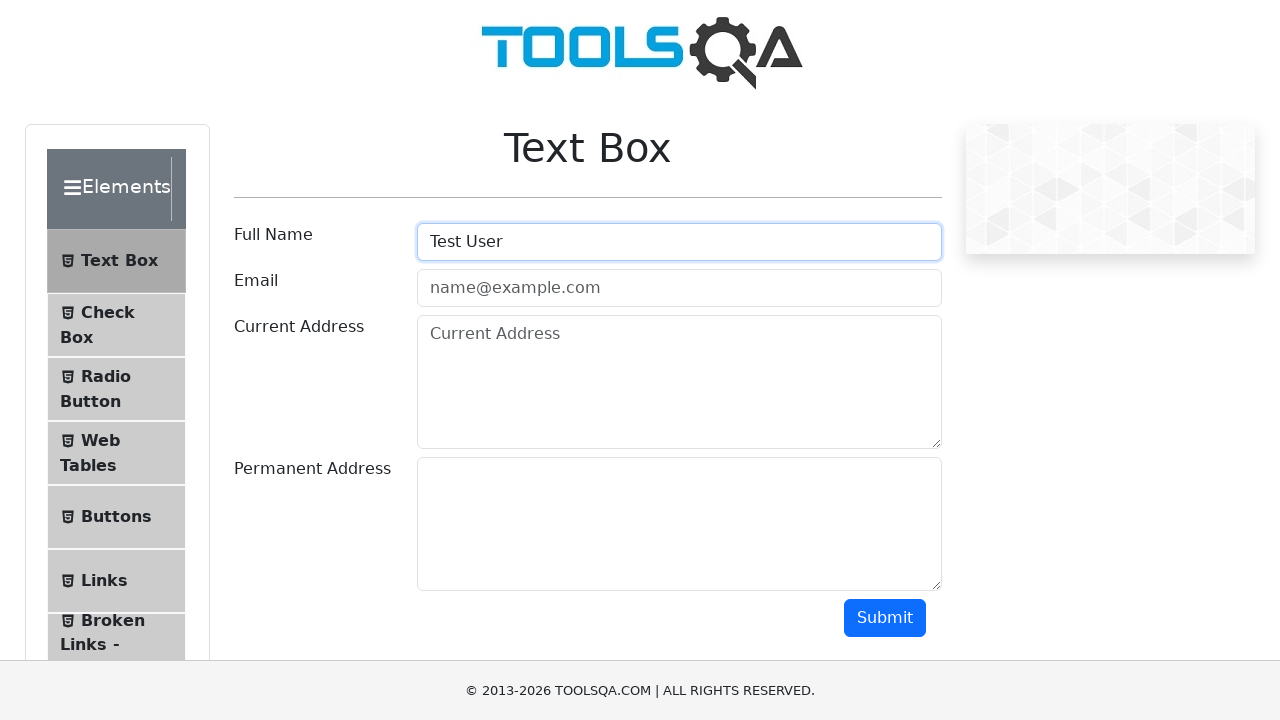

Filled email field with 'testuser@test.com' on .form-control >> nth=1
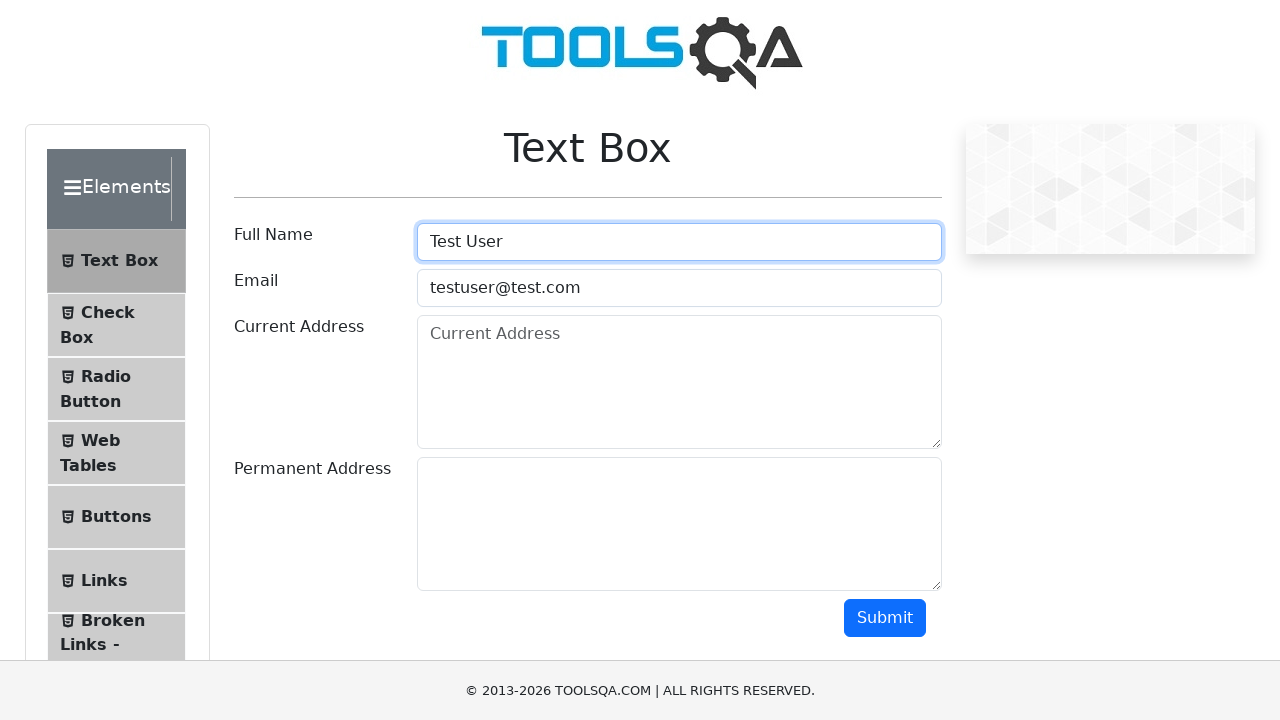

Located the submit button
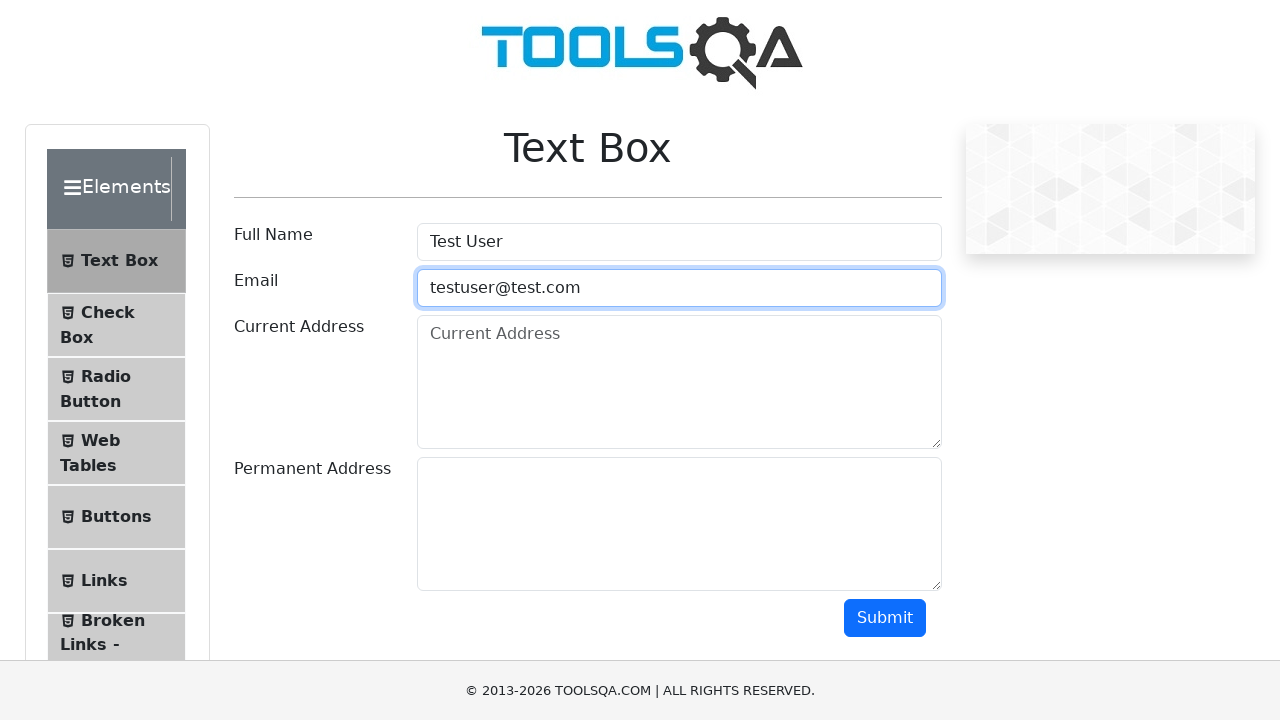

Scrolled to the submit button if needed
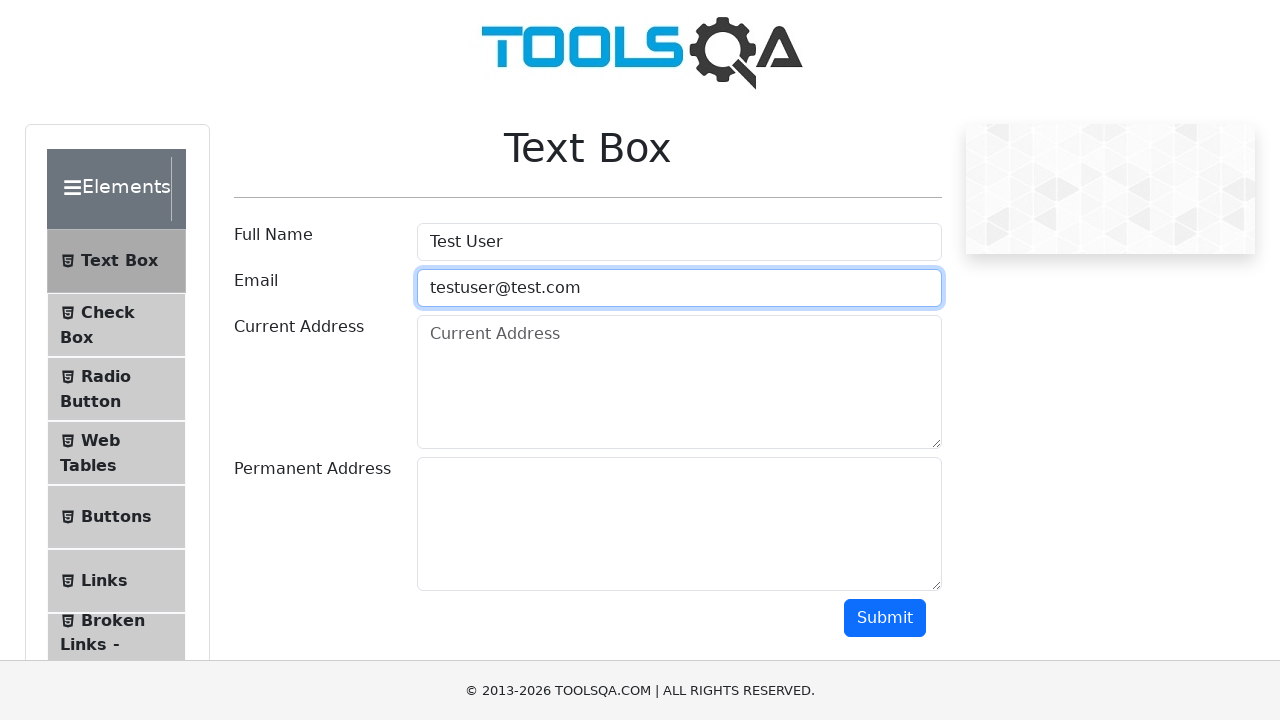

Clicked the submit button to submit the form at (885, 618) on button >> nth=1
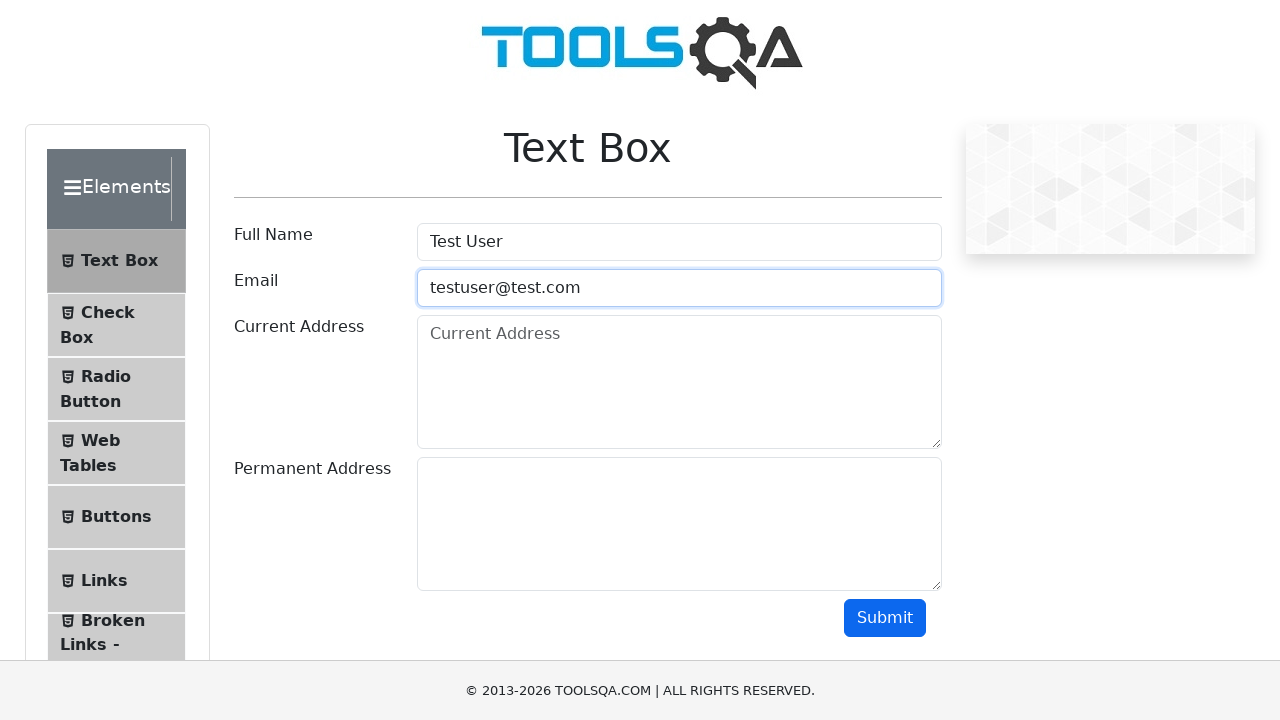

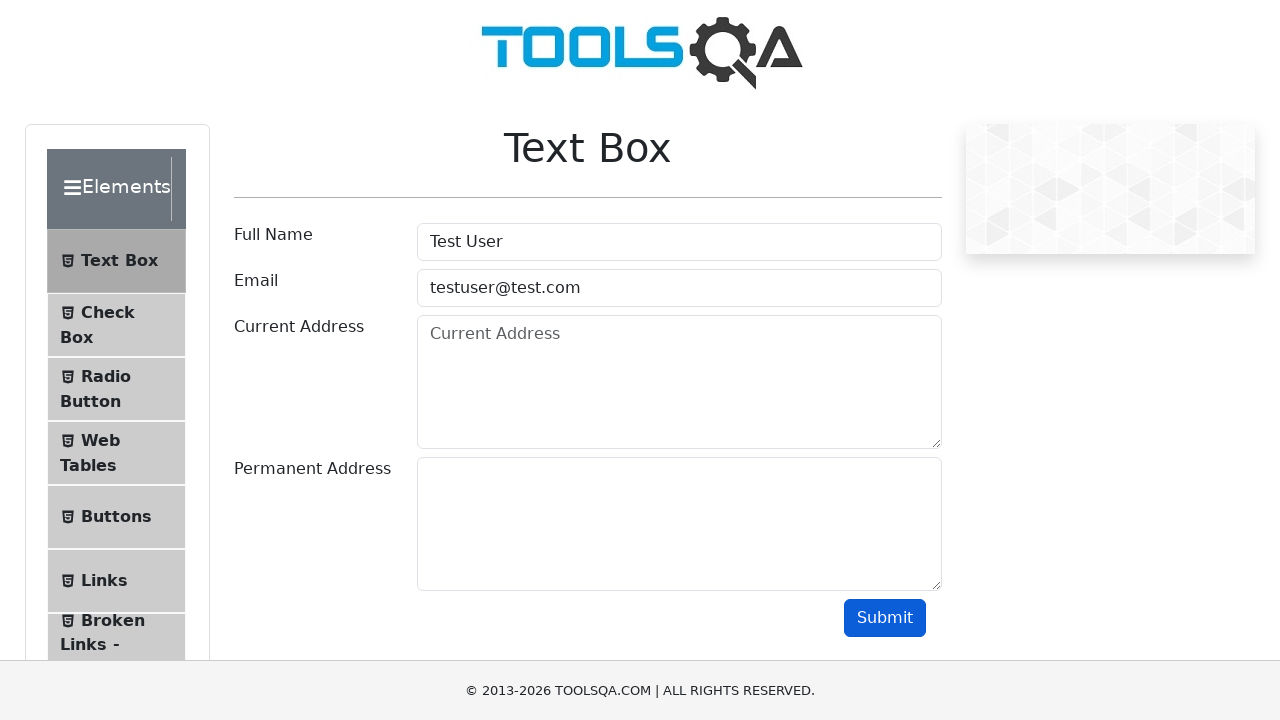